Tests keyboard events functionality by sending text input via keyboard actions and pressing Enter, then verifying the page responds to the keyboard input.

Starting URL: https://training-support.net/webelements/keyboard-events

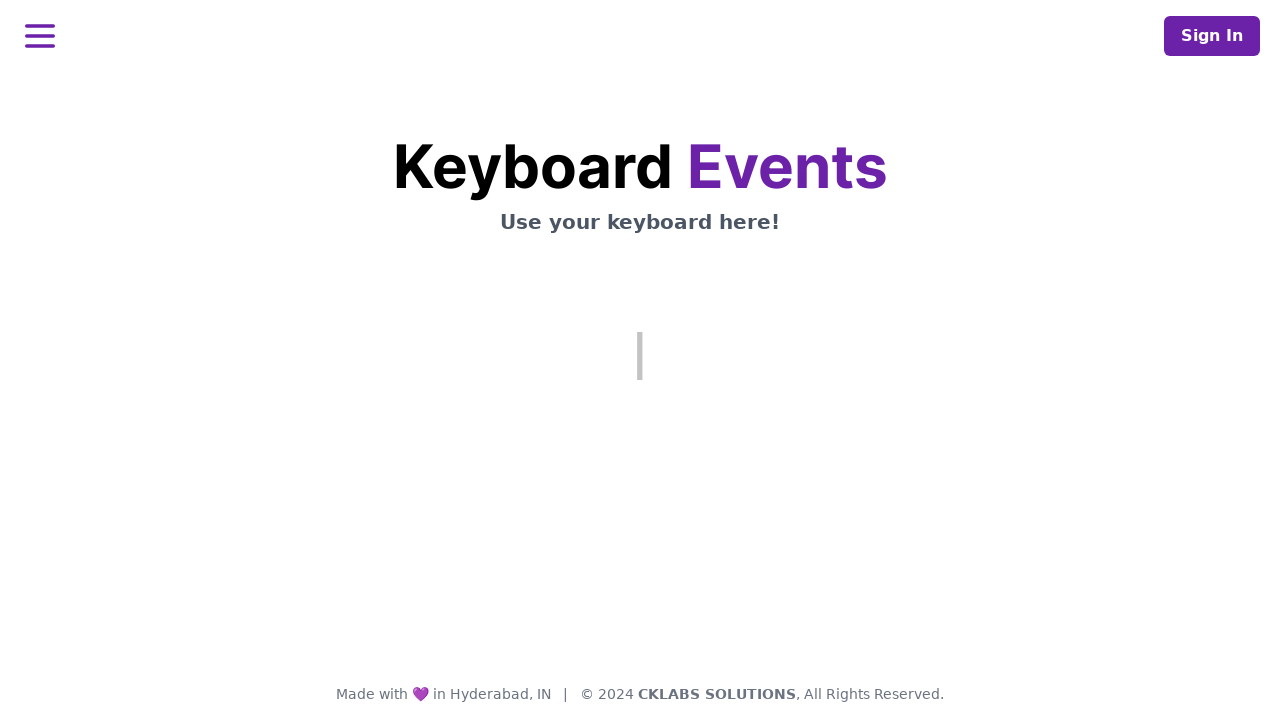

Typed 'This is coming from Selenium' via keyboard
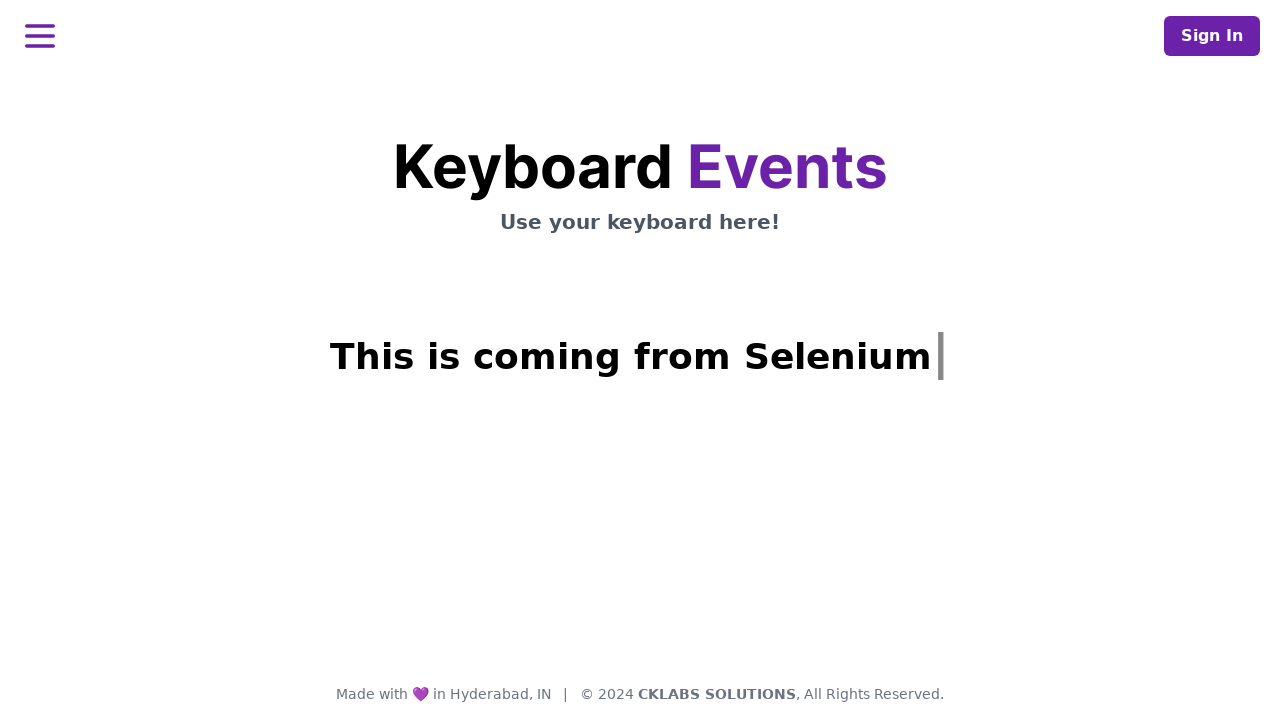

Pressed Enter key to submit keyboard input
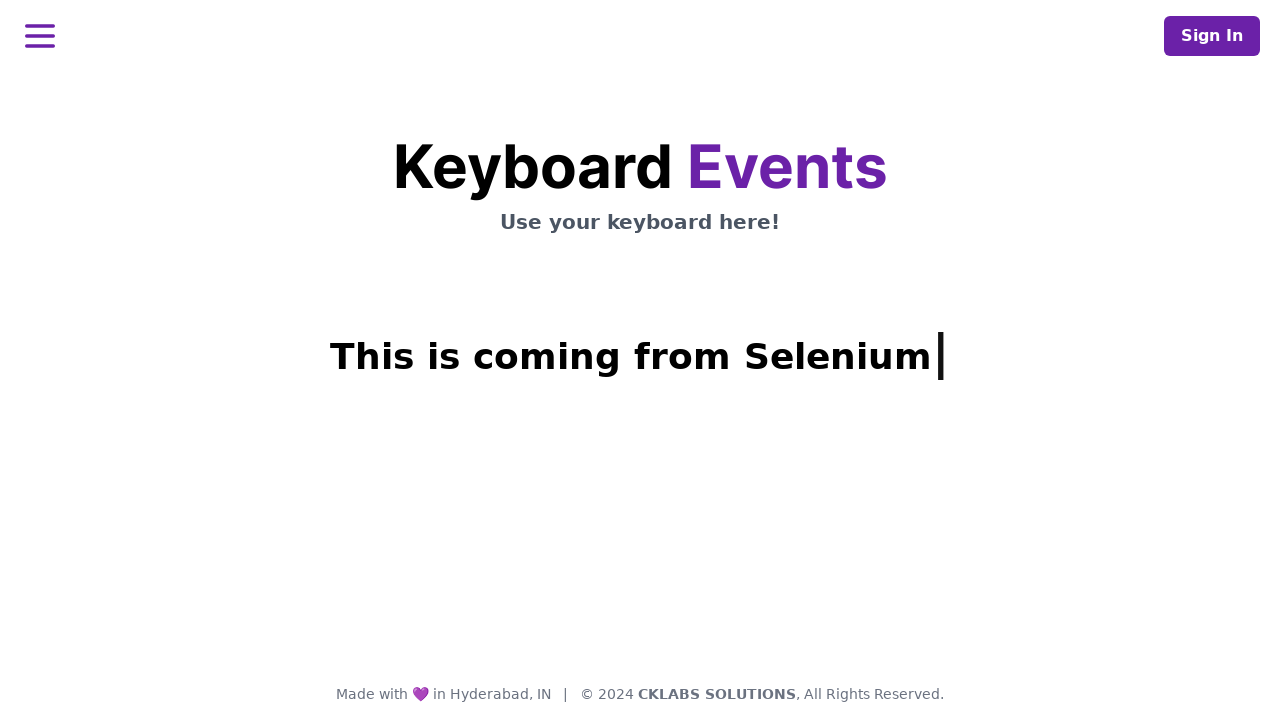

Waited for h1.mt-3 heading element to be present
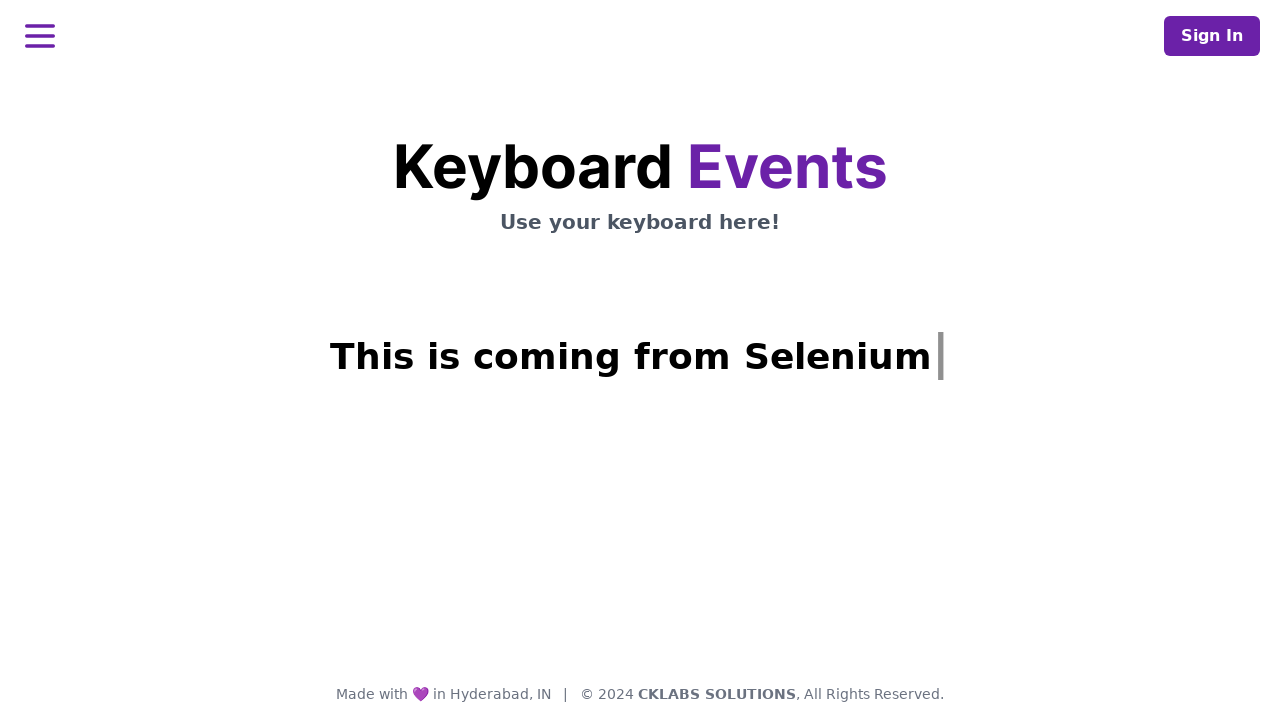

Retrieved heading text content: 'This is coming from Selenium|'
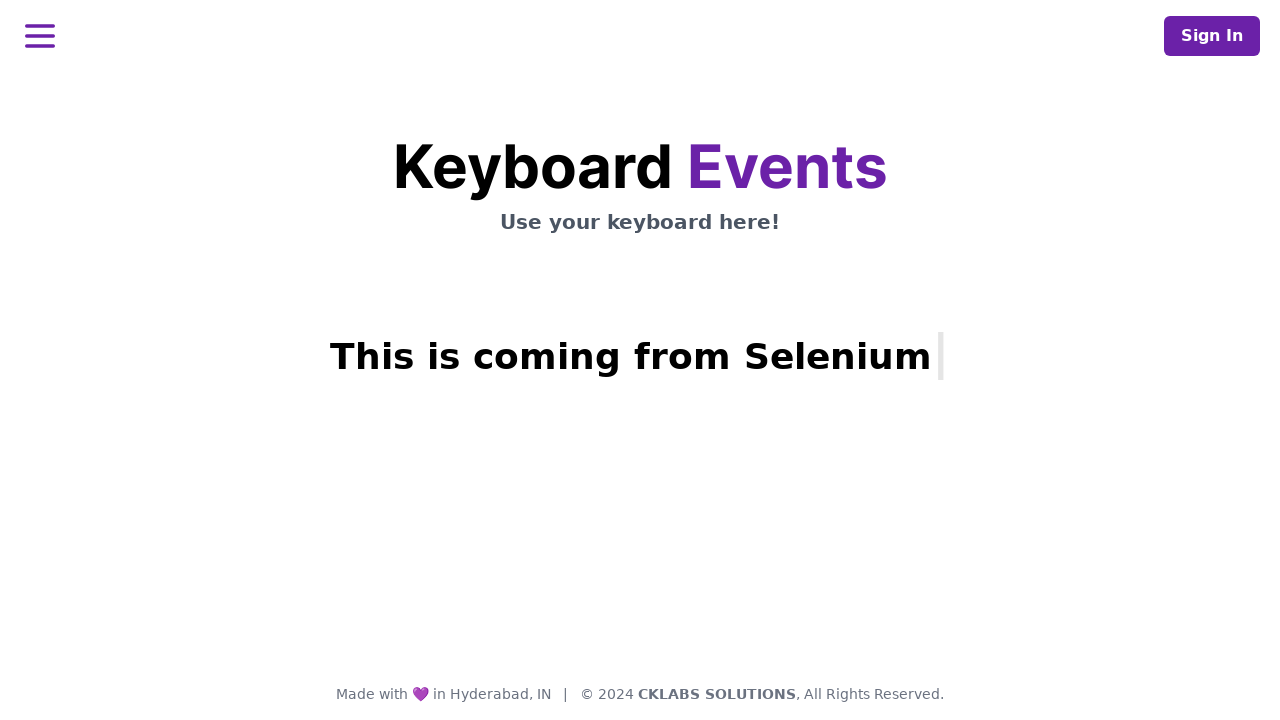

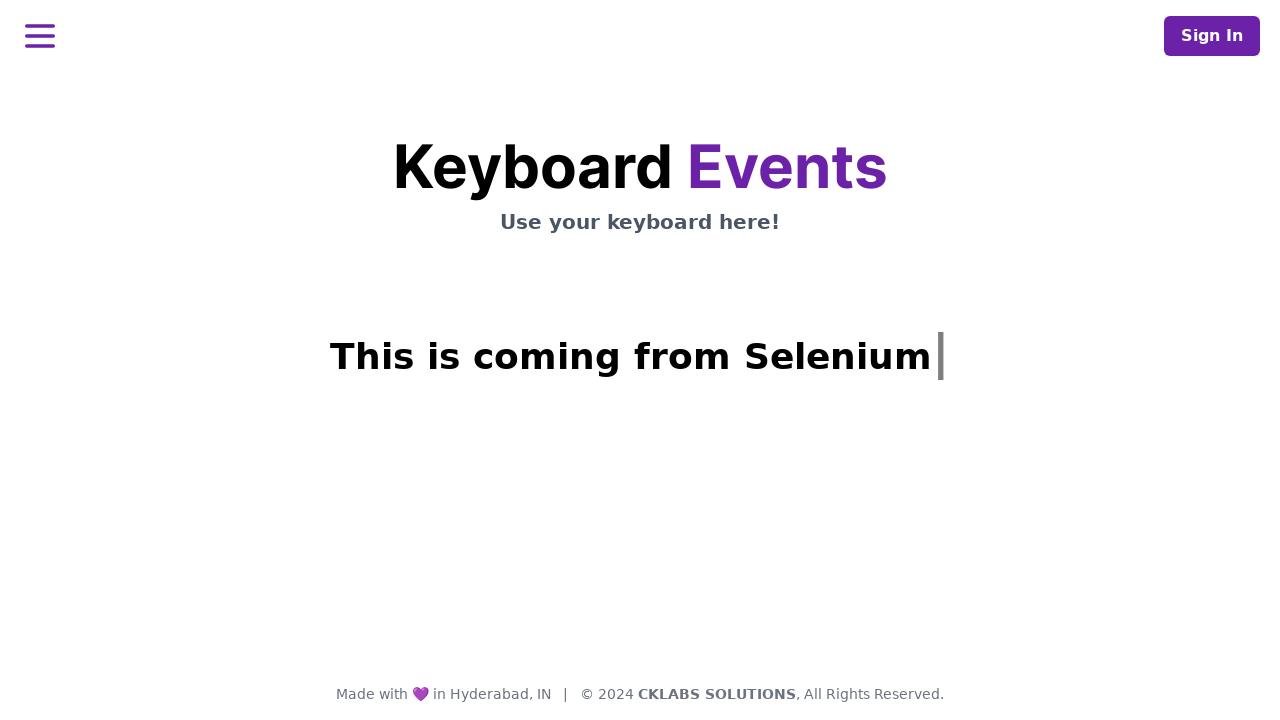